Tests navigation by clicking on a homepage link and verifying the URL changes from the actions page to the homepage.

Starting URL: https://kristinek.github.io/site/examples/actions

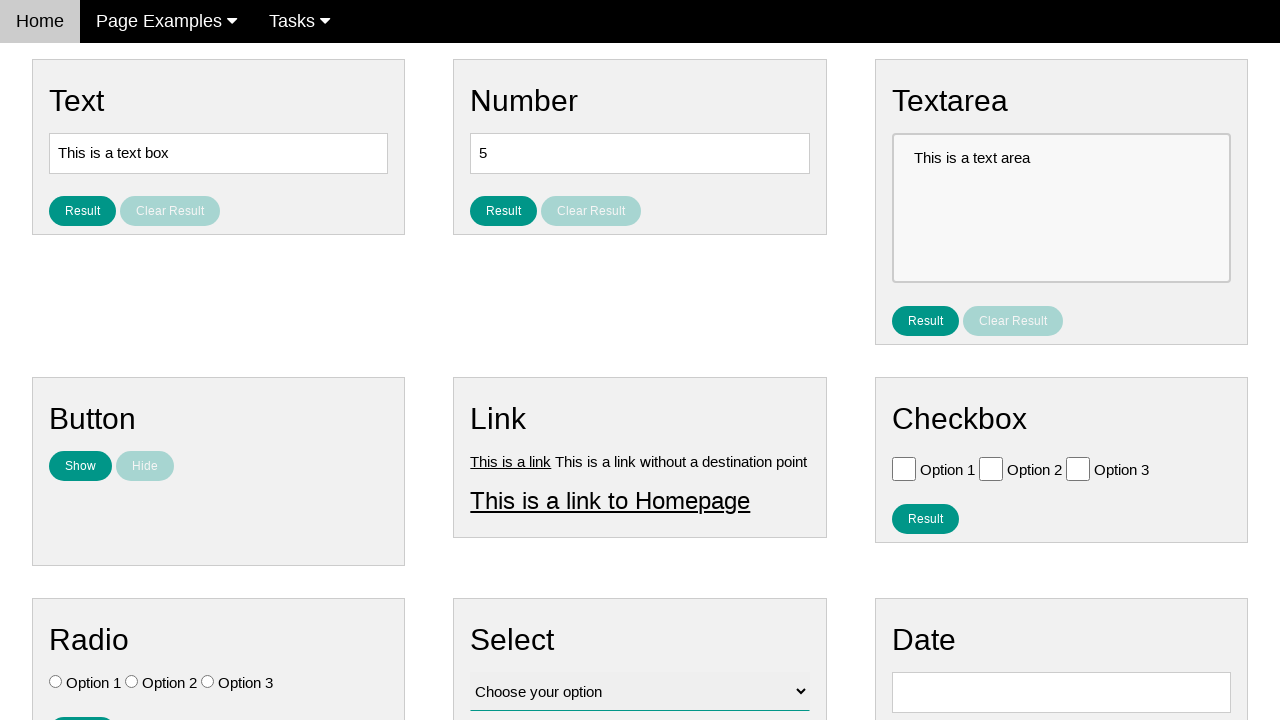

Verified initial URL is the actions page
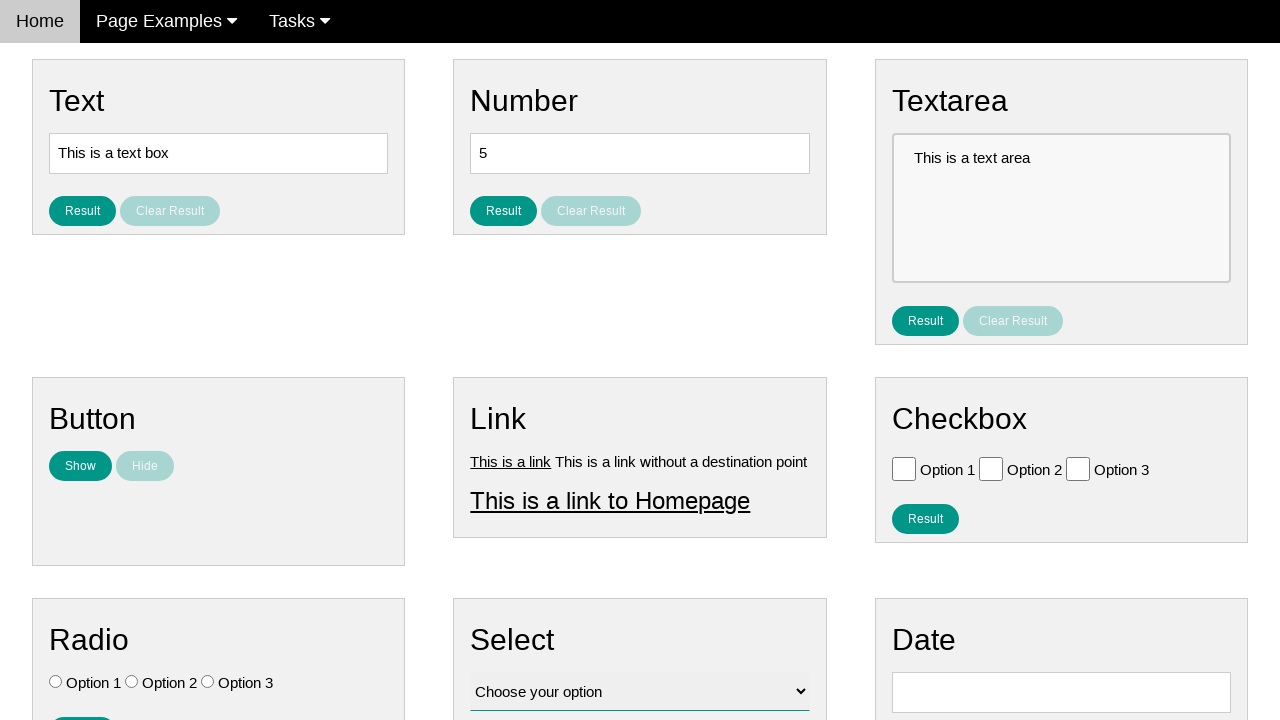

Clicked on 'This is a link to Homepage' link at (610, 500) on text=This is a link to Homepage
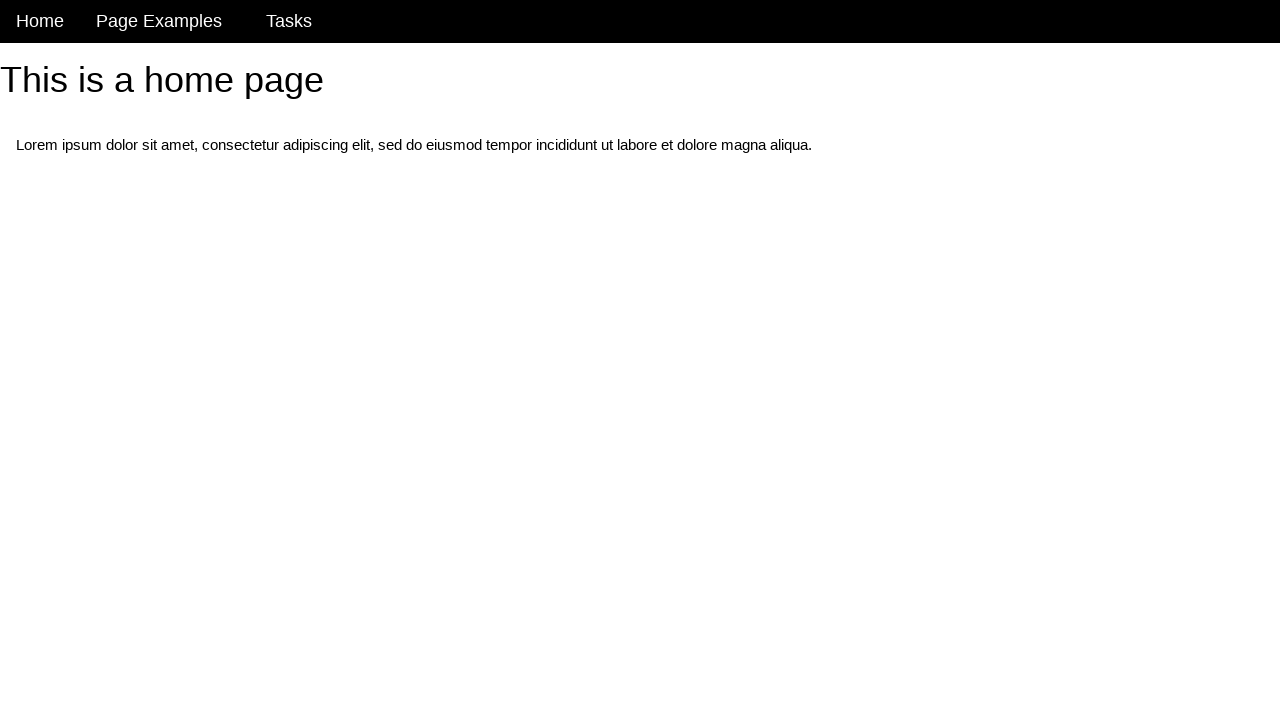

Waited for page to load after navigation
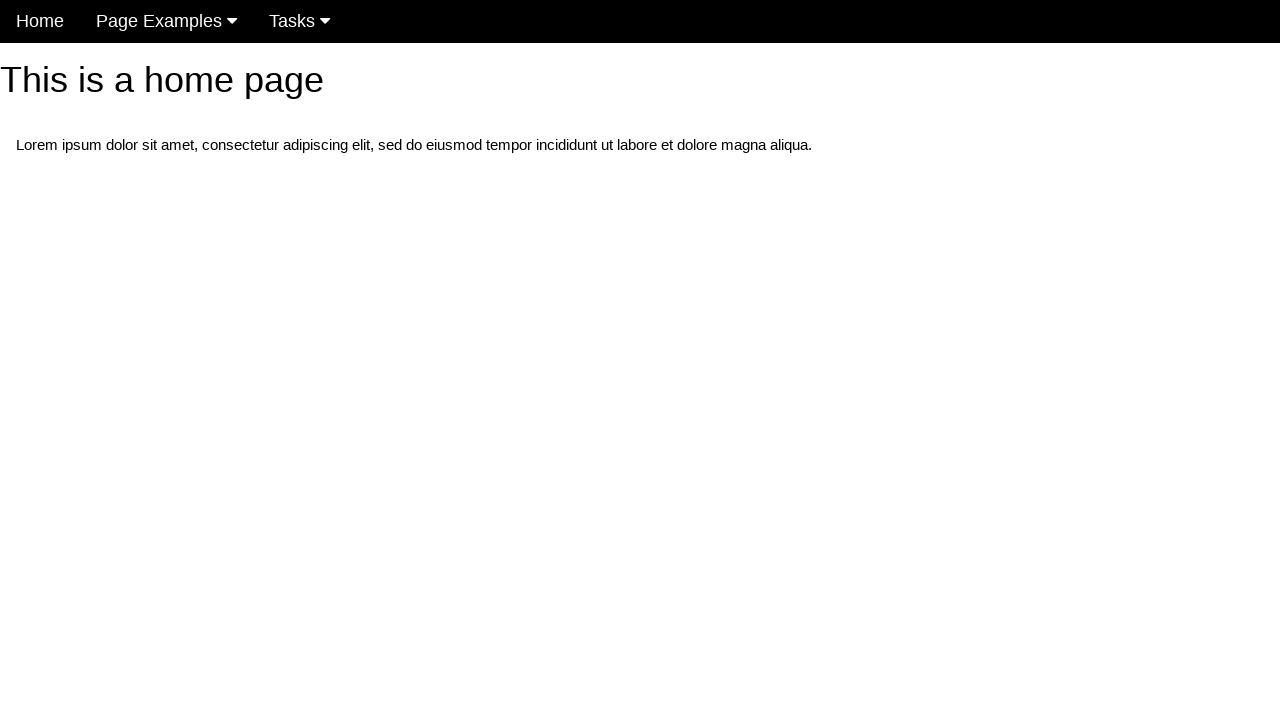

Verified URL is no longer the actions page
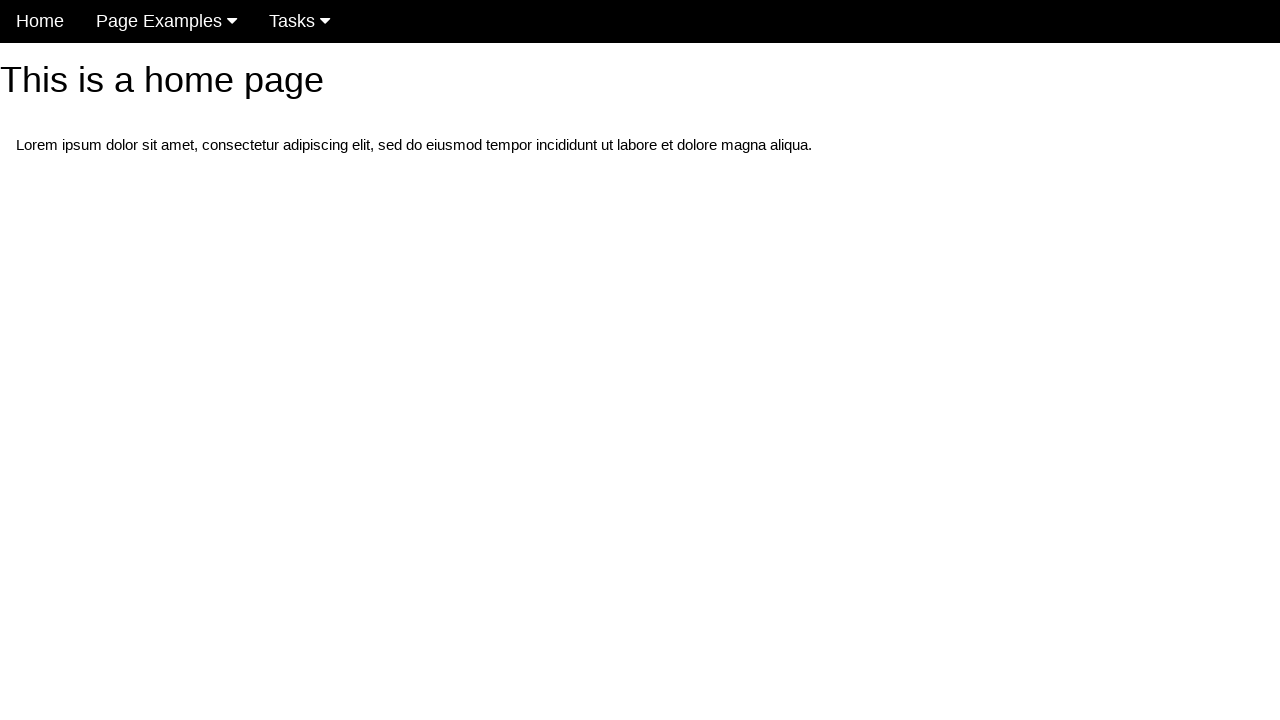

Verified URL is now the homepage
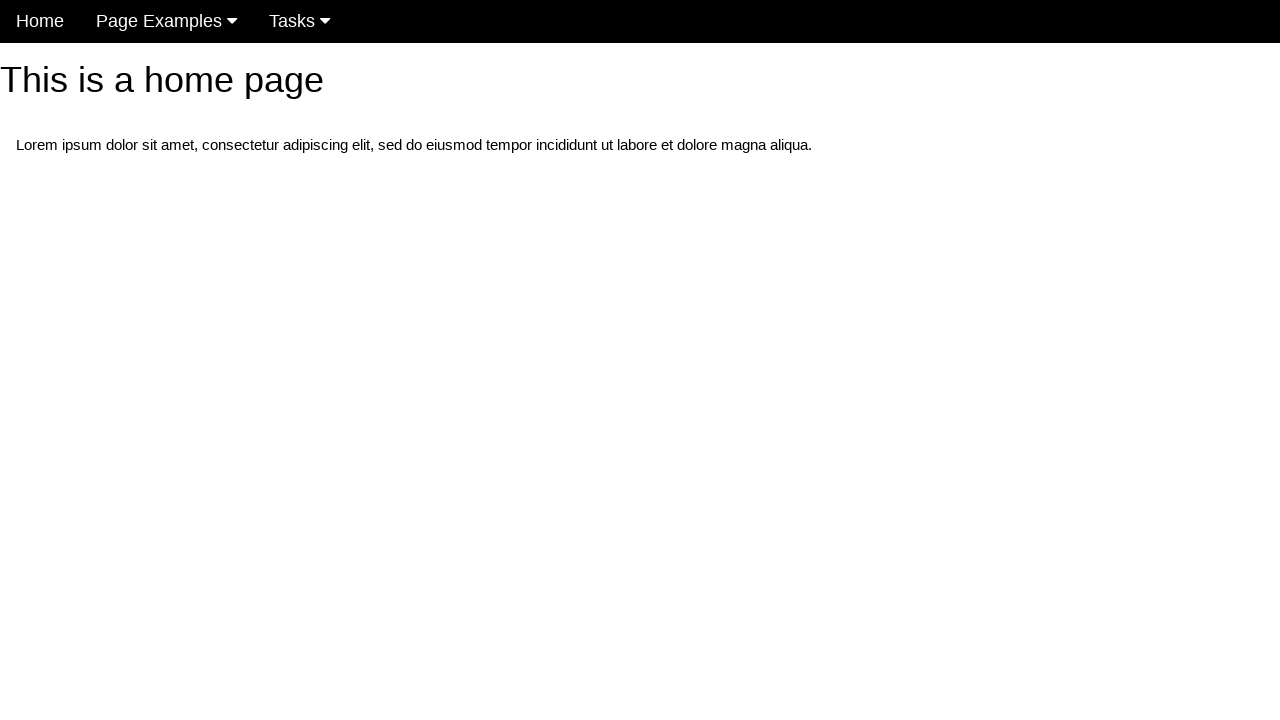

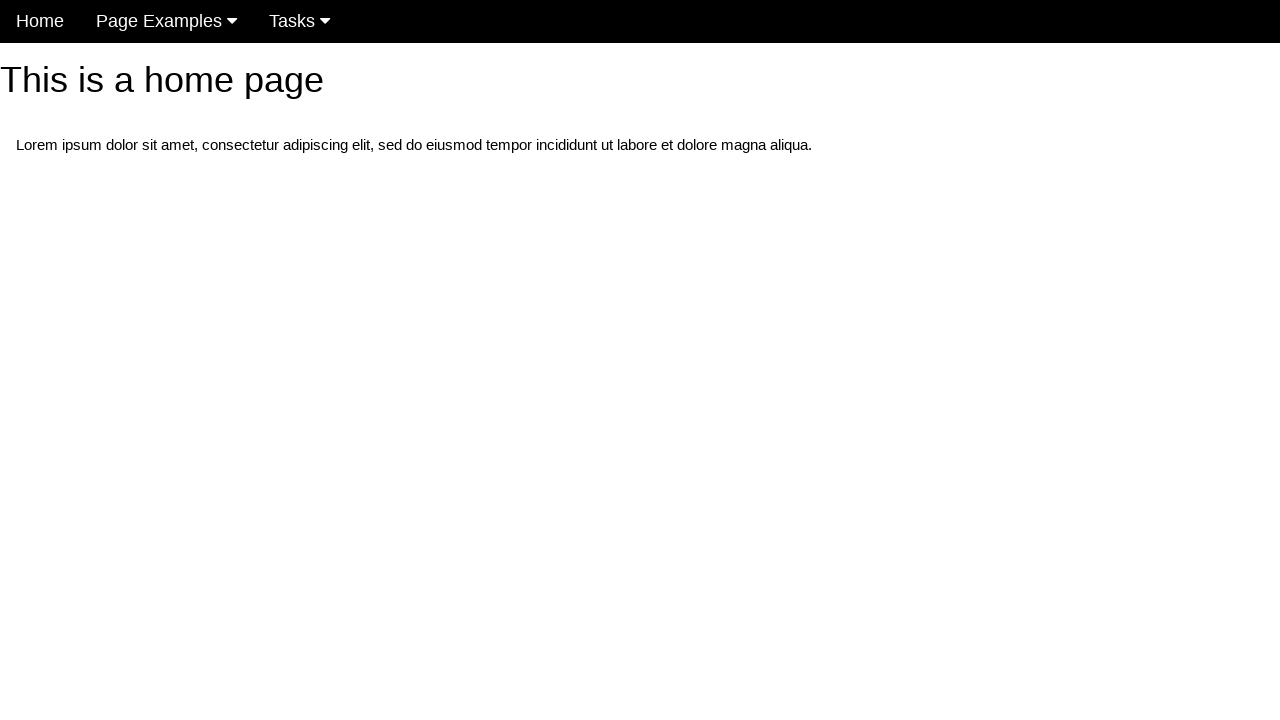